Navigates to the W3Schools HTML tables tutorial page and verifies that a table with header rows exists by checking for table header elements.

Starting URL: https://www.w3schools.com/html/html_tables.asp

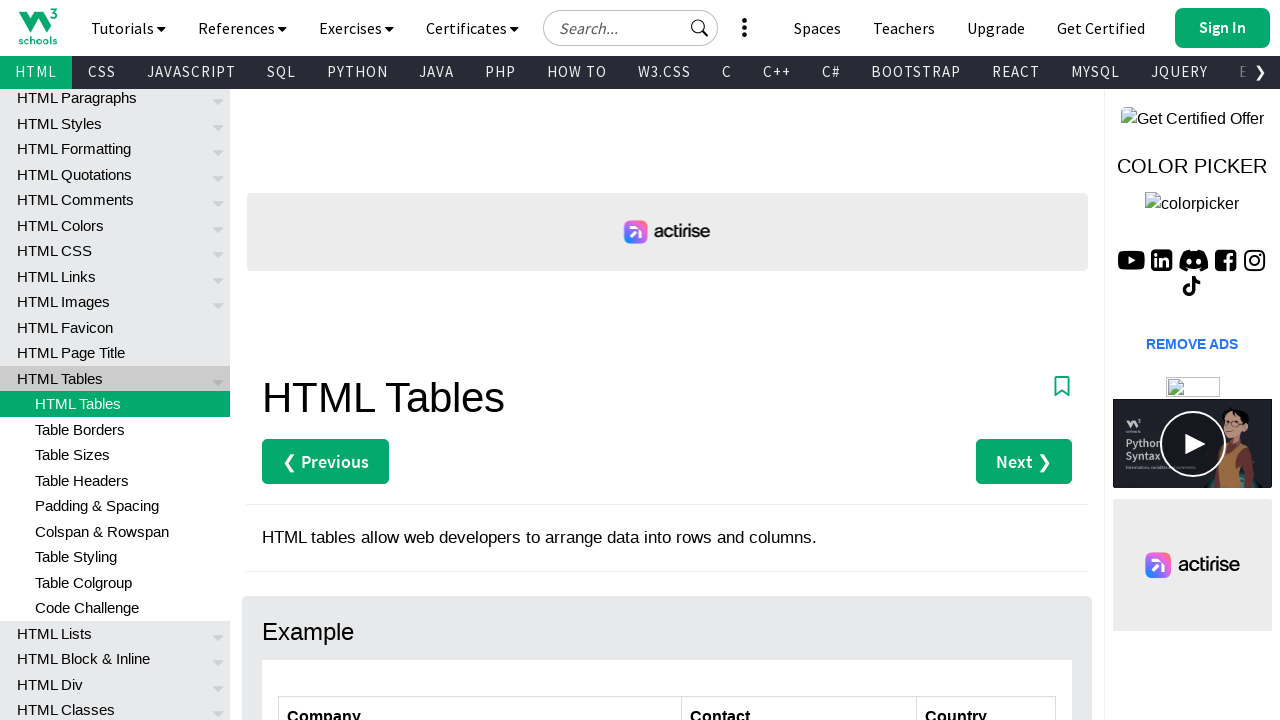

Navigated to W3Schools HTML tables tutorial page
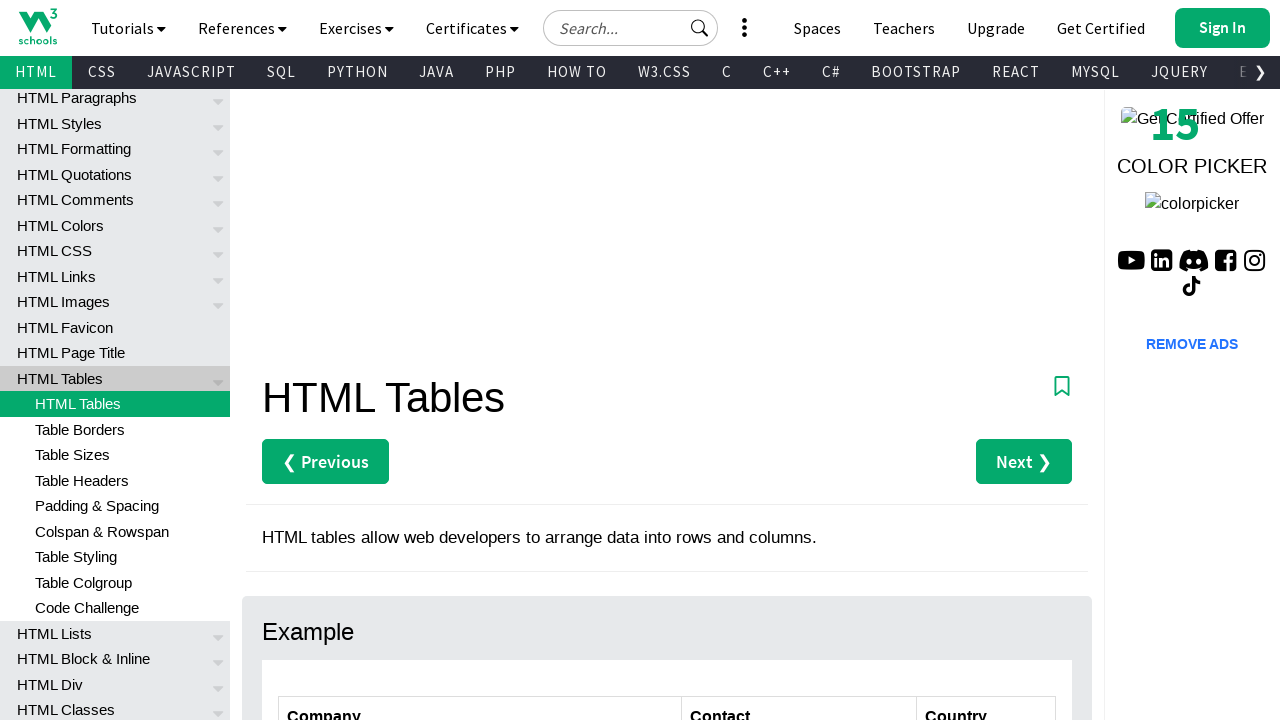

Customers table is visible on the page
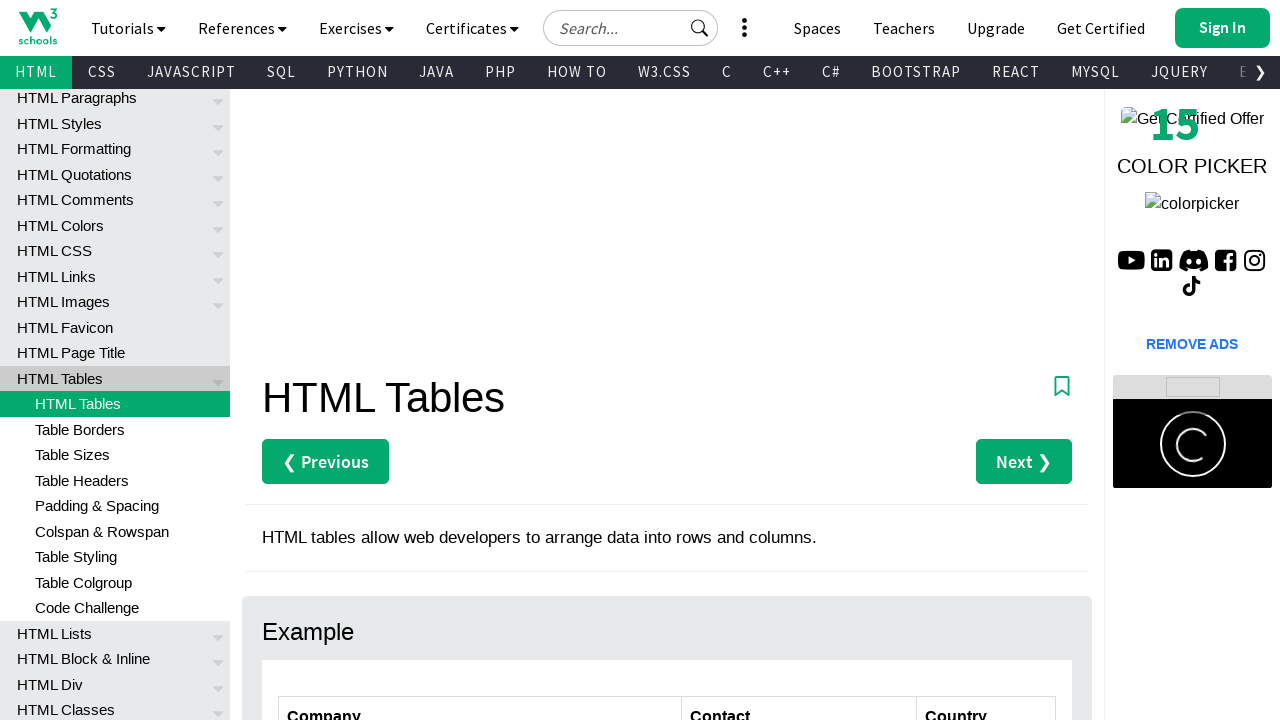

Table header row with th elements confirmed to exist
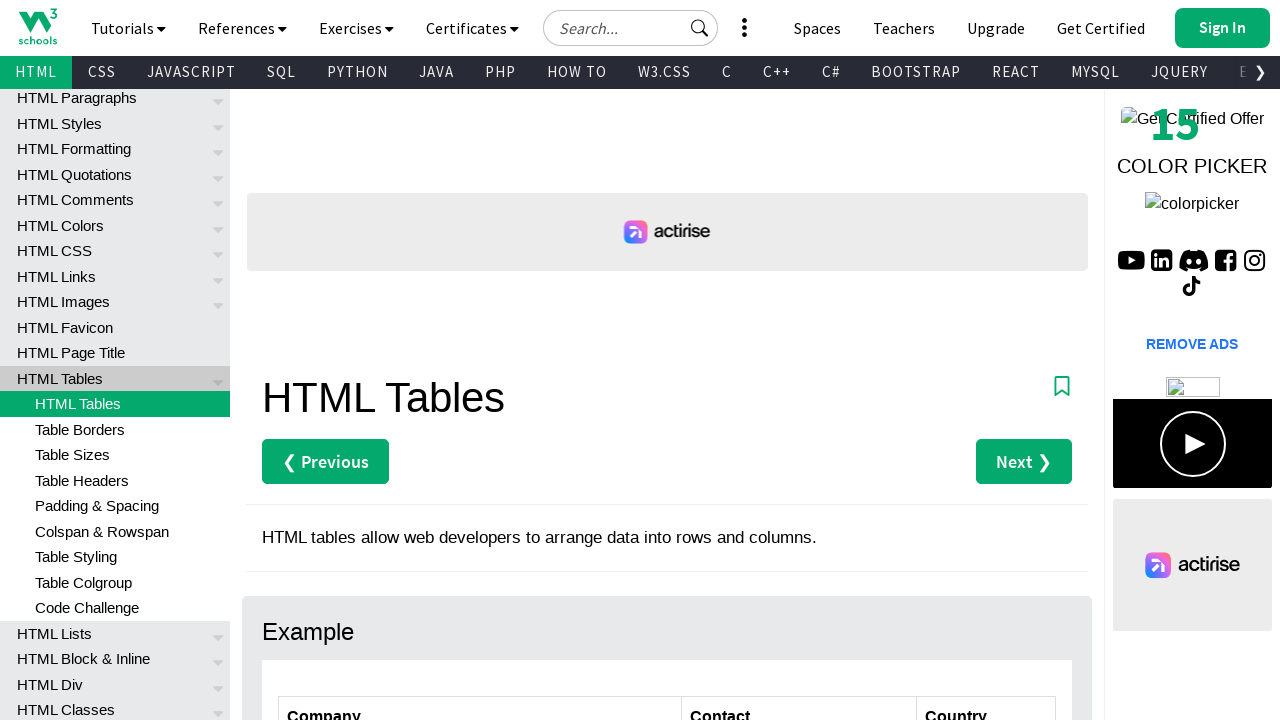

Located all header cells in the first row
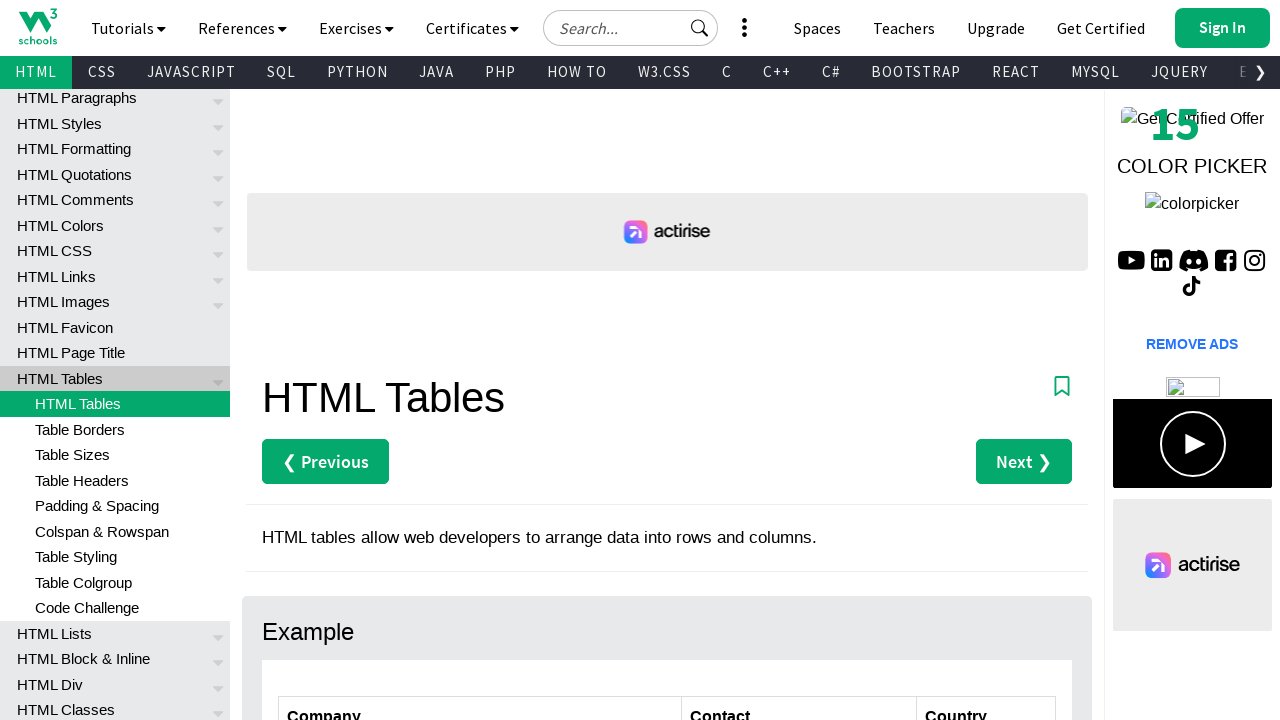

Counted header columns: 3
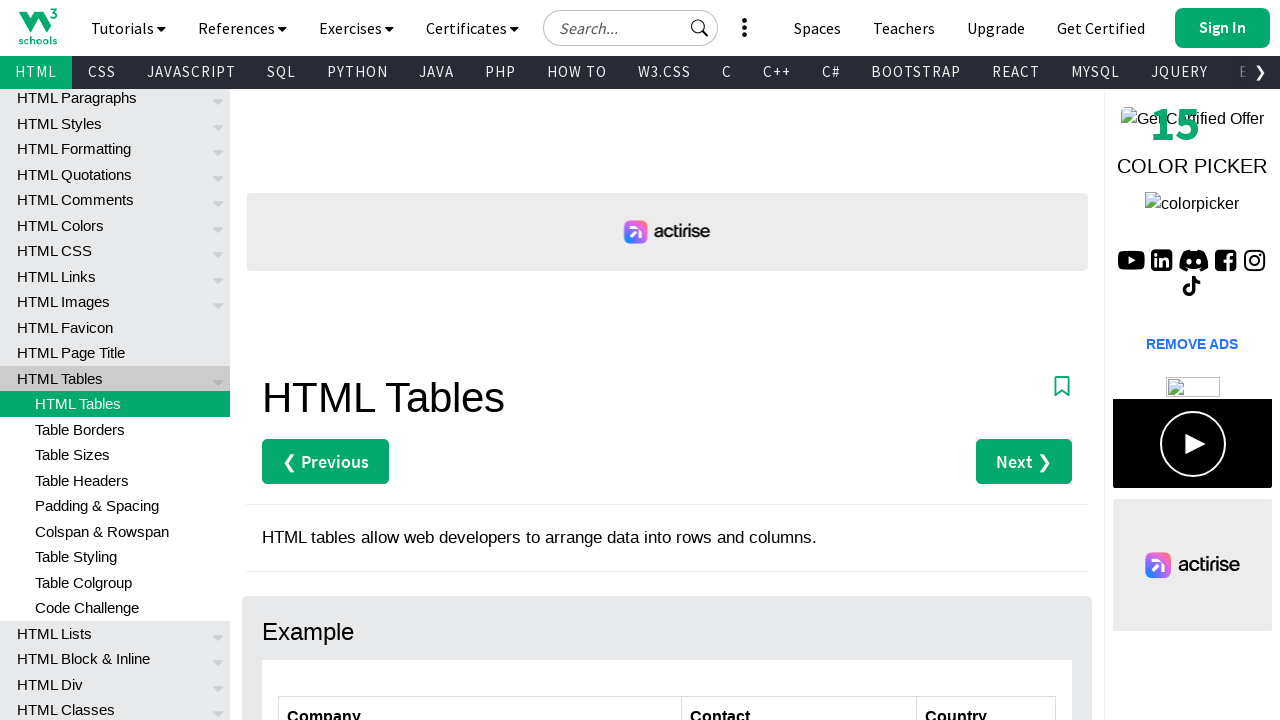

Printed header column count: 3
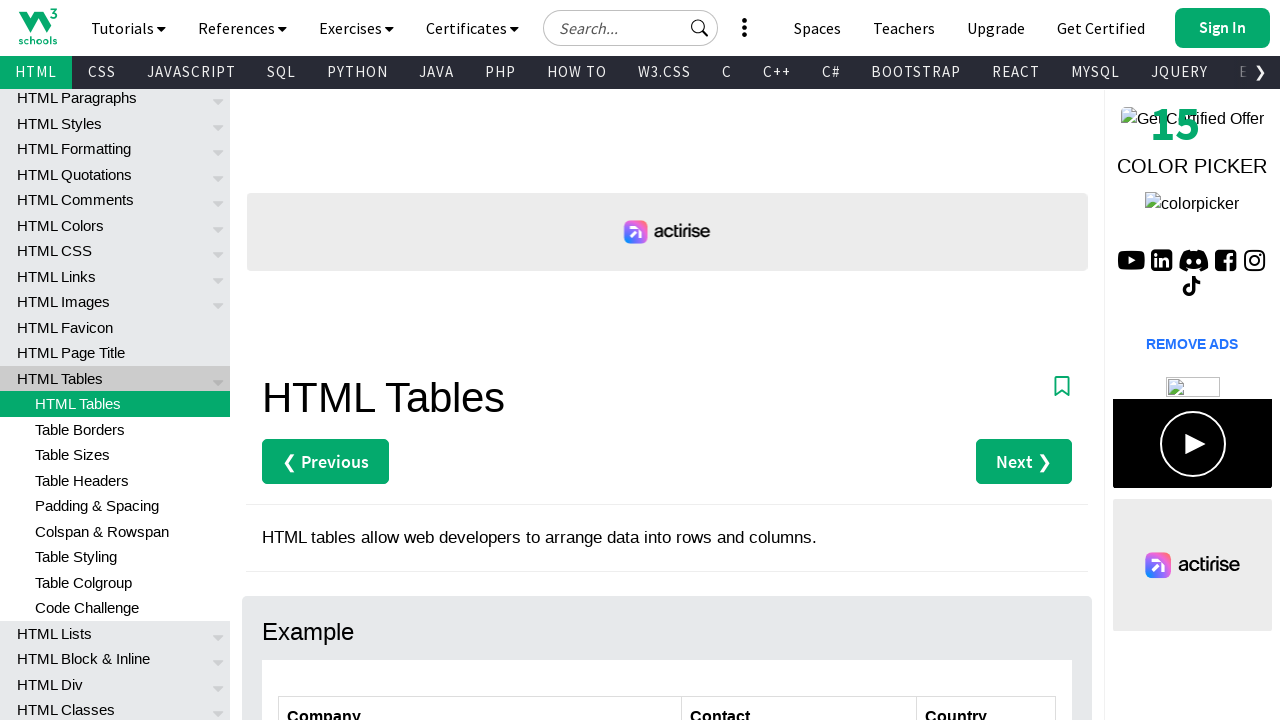

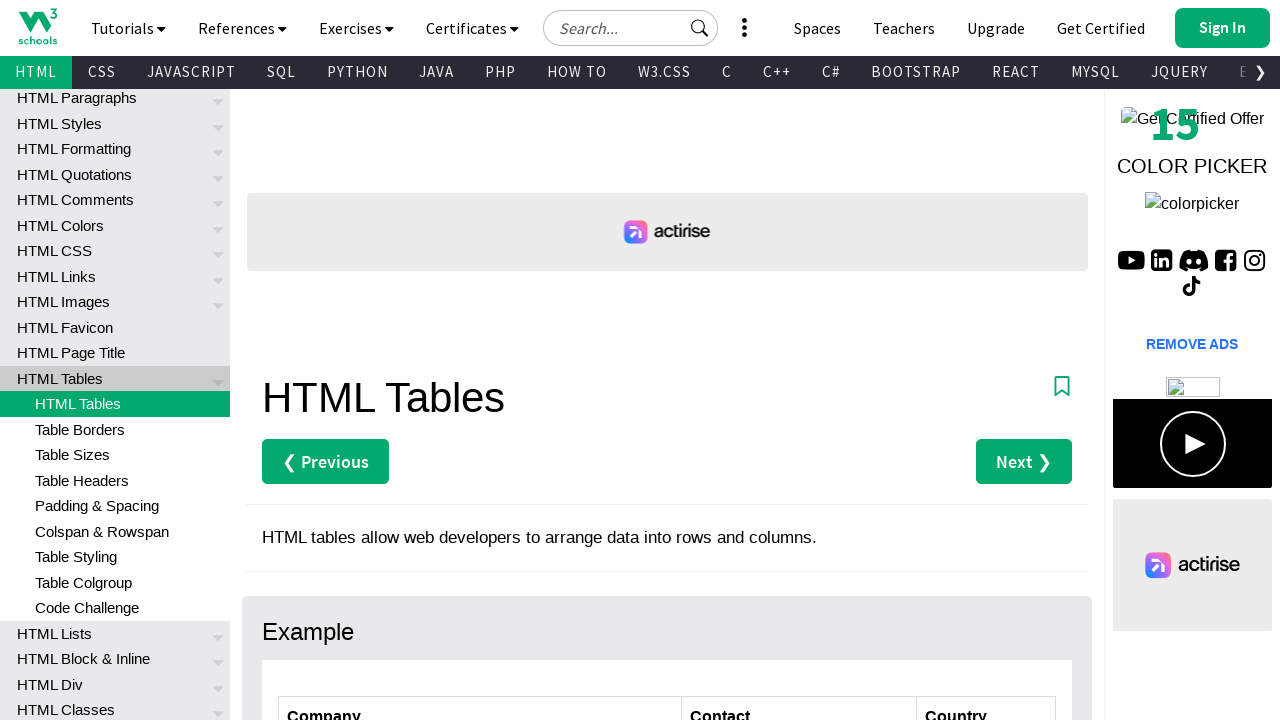